Navigates to the homepage and verifies that anchor links are present on the page

Starting URL: http://www.zlti.com

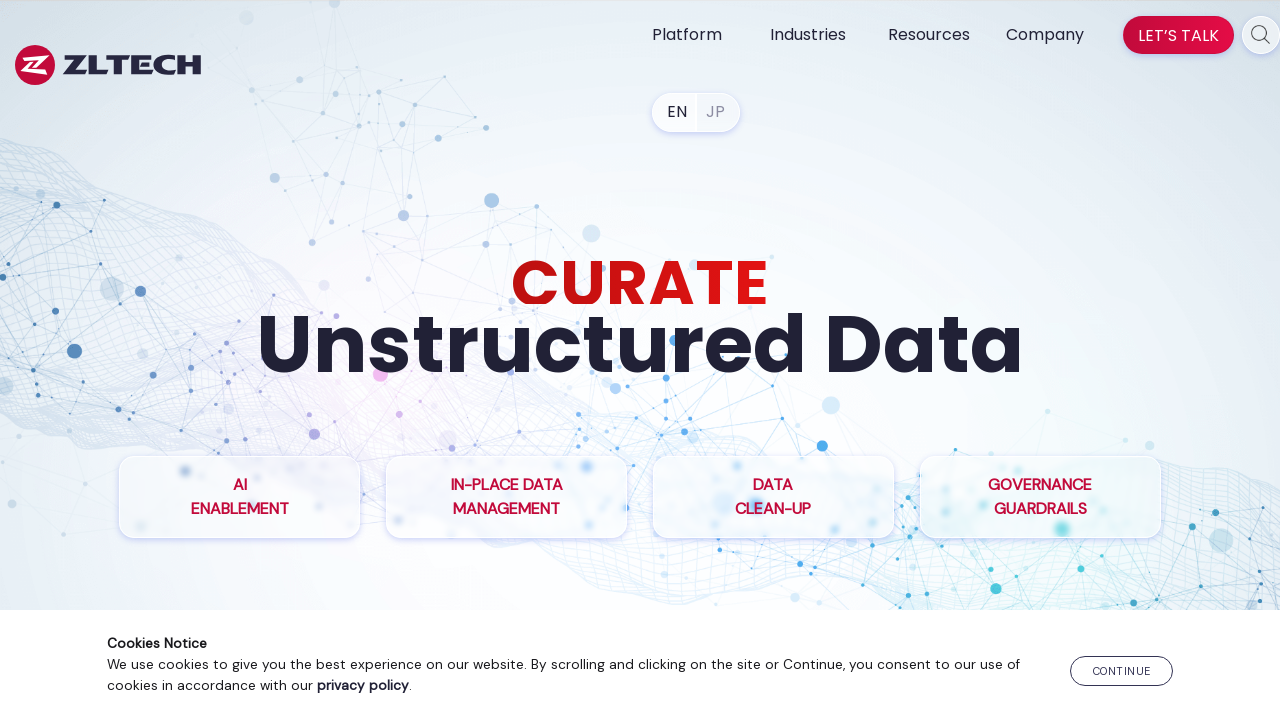

Navigated to http://www.zlti.com homepage
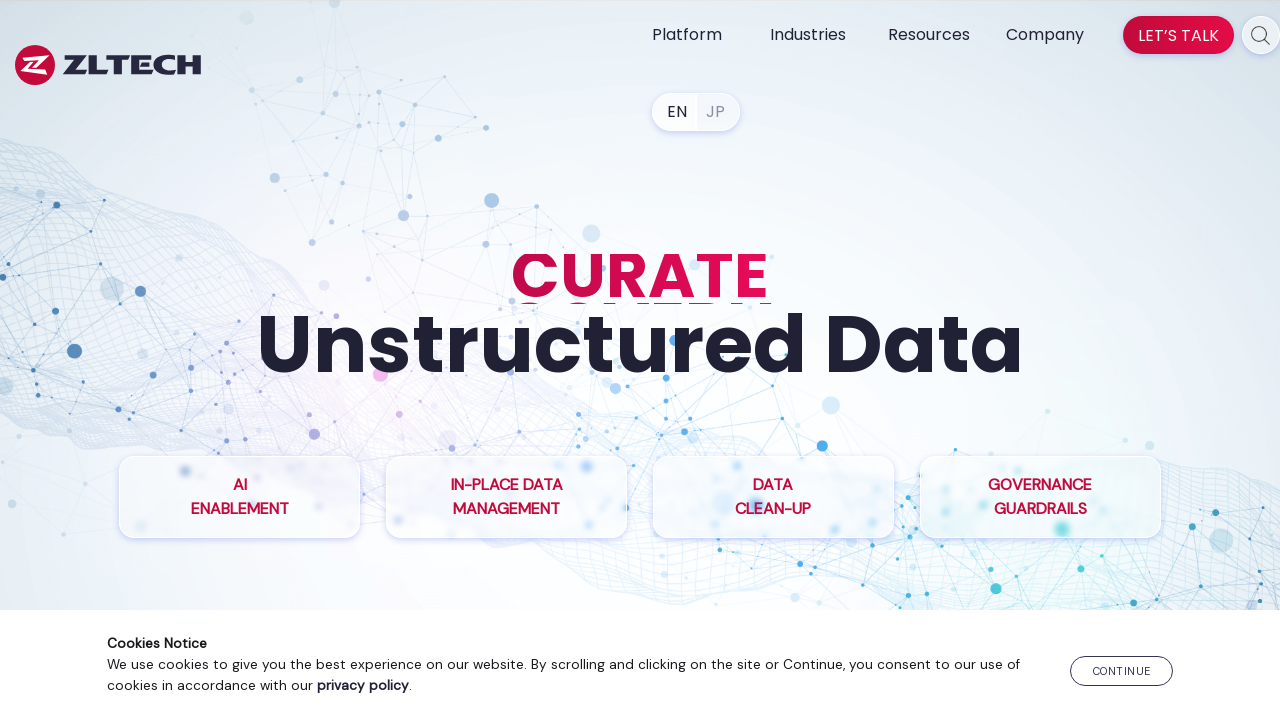

Anchor links selector loaded on page
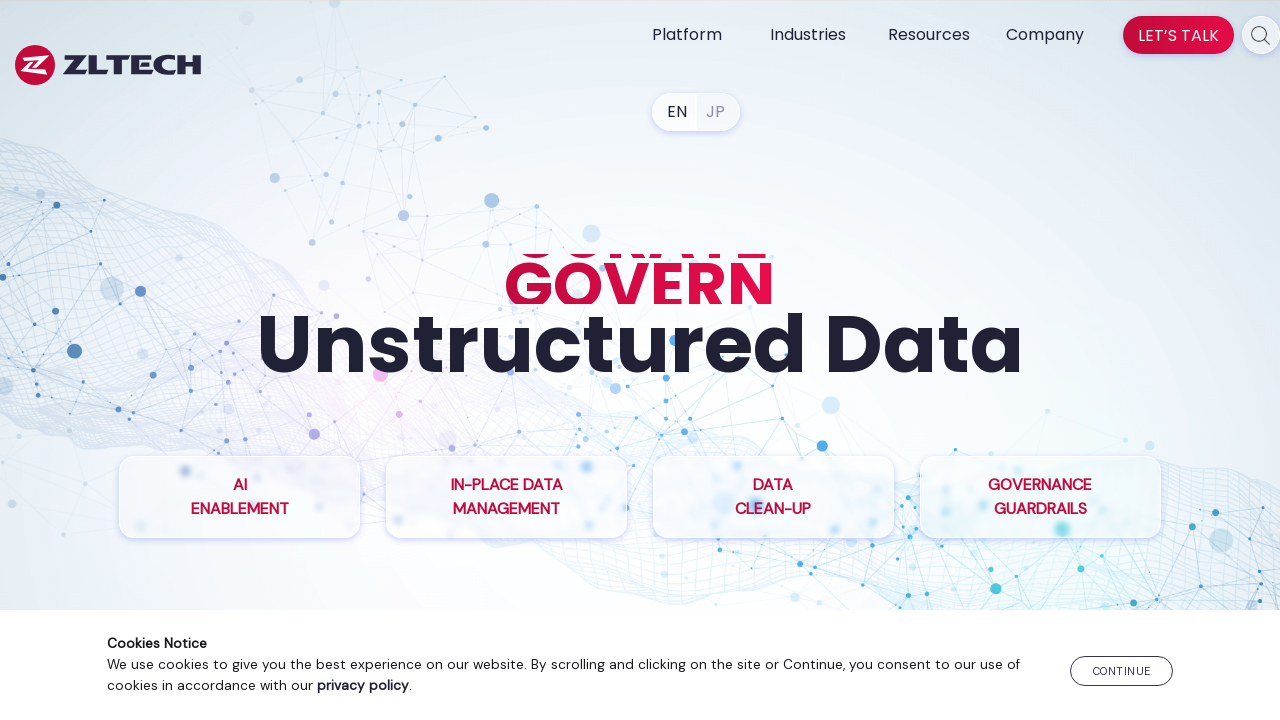

Located all anchor links on the page
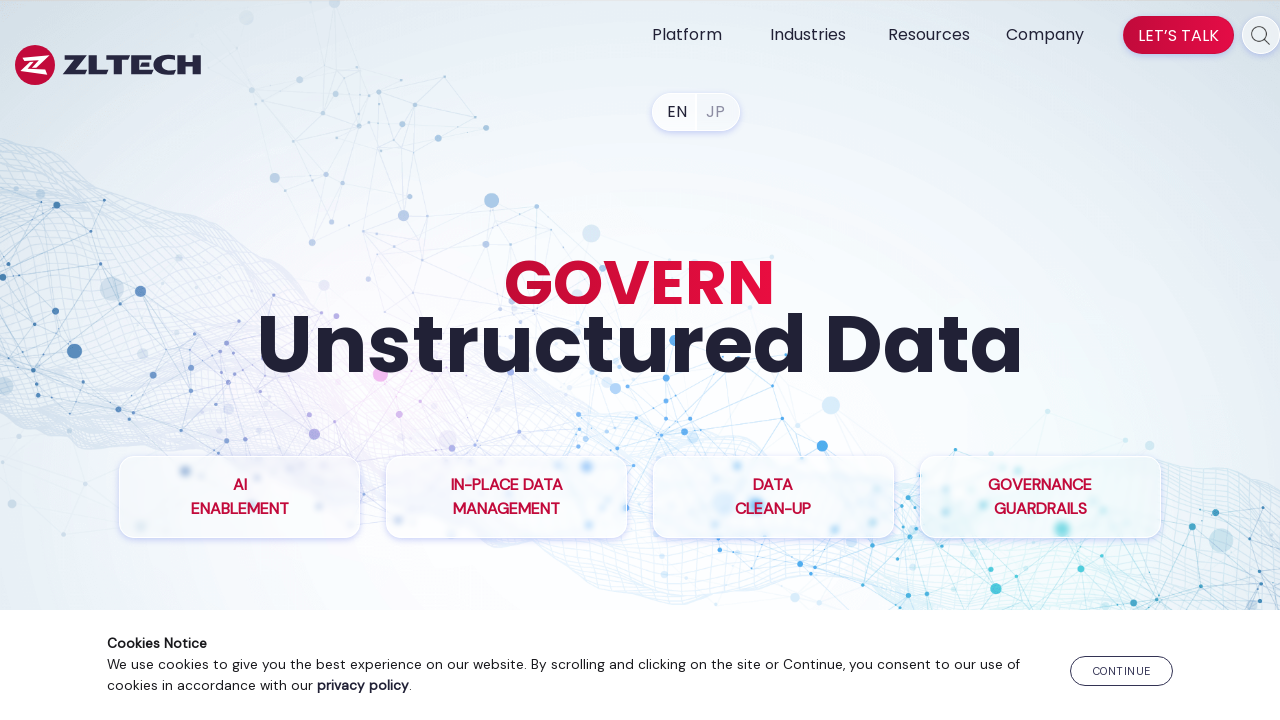

Verified that anchor links are present on the page
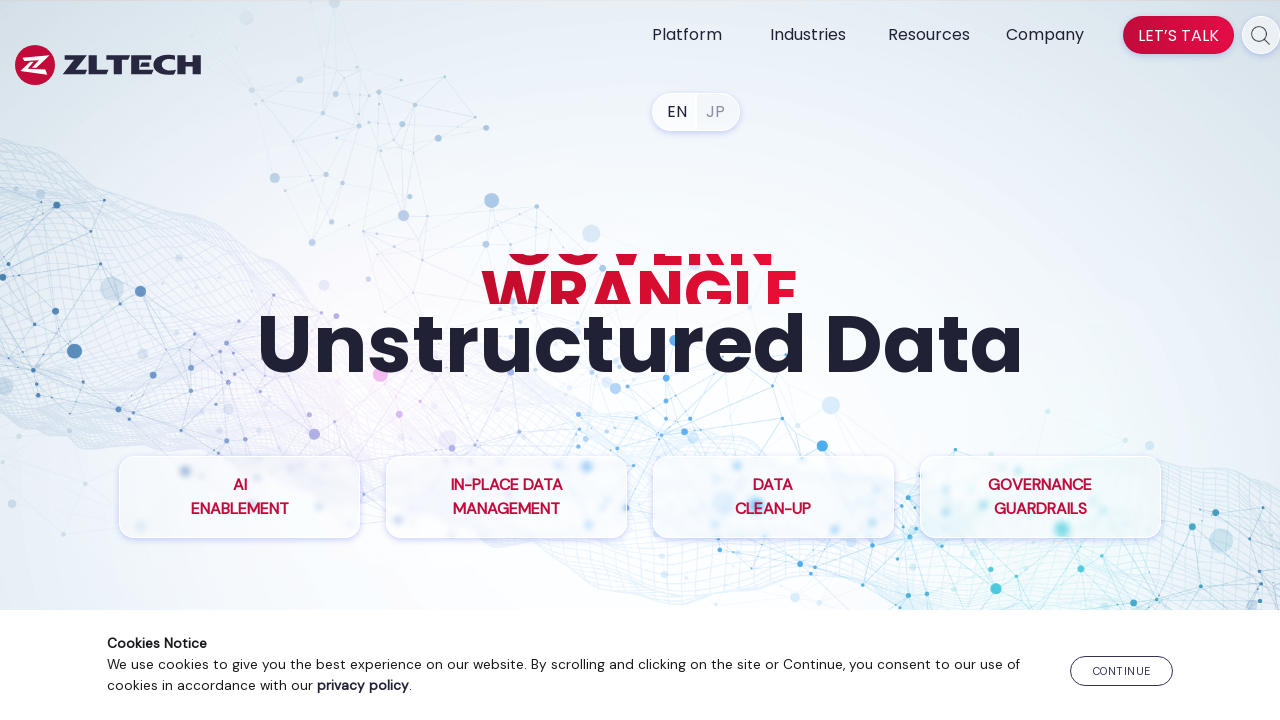

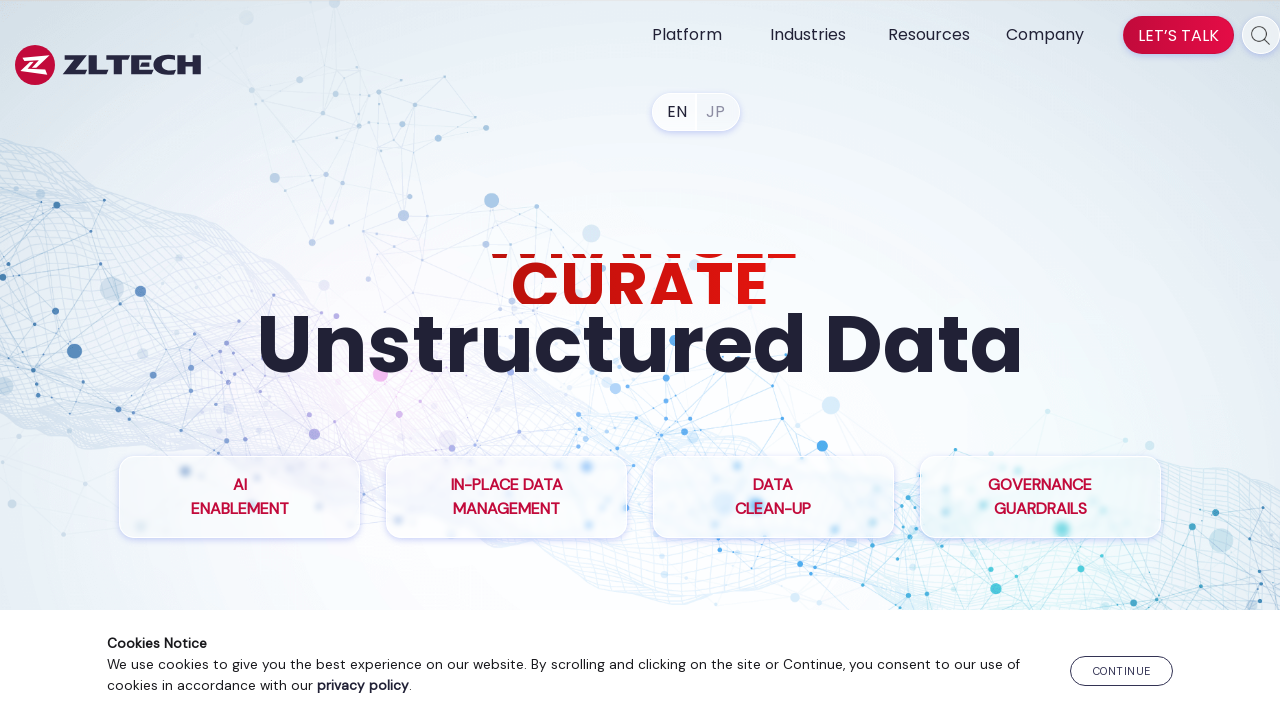